Tests geolocation override functionality by setting a fake location (Paris/Eiffel Tower coordinates), navigating to a geolocation test page, clicking a button to retrieve coordinates, and verifying the coordinates element becomes visible.

Starting URL: https://bonigarcia.dev/selenium-webdriver-java/geolocation.html

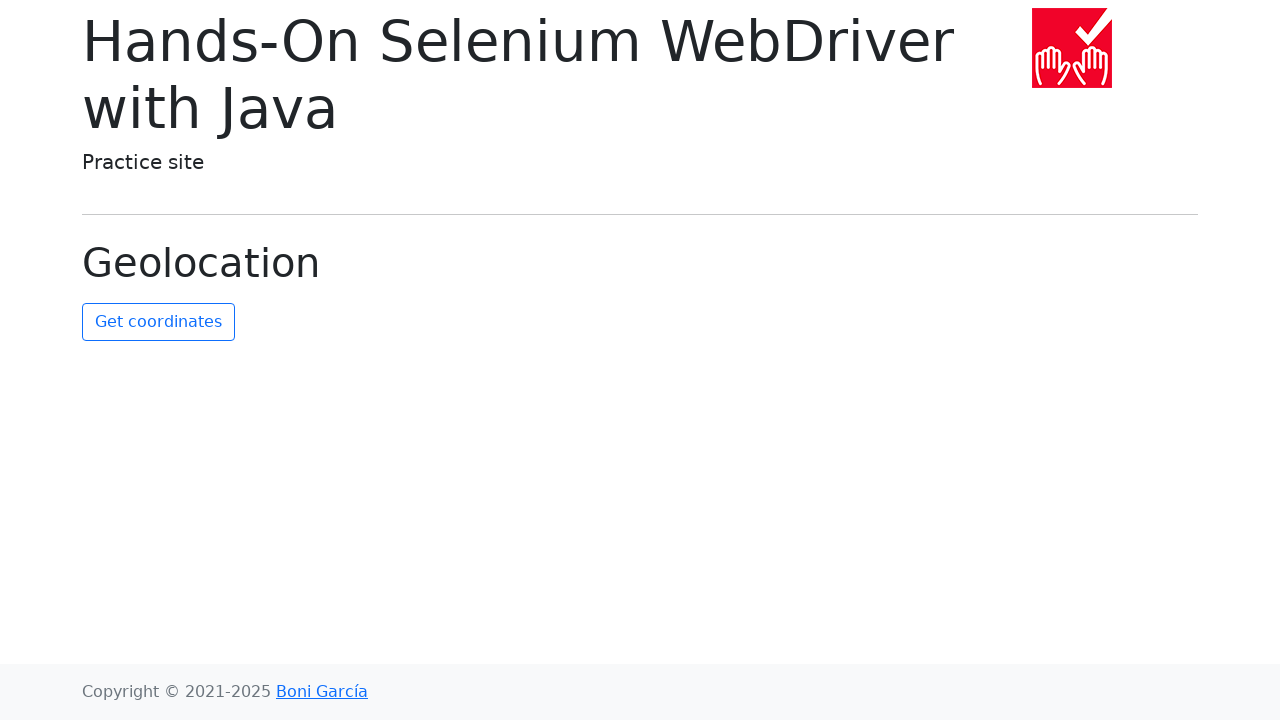

Set geolocation override to Paris (Eiffel Tower coordinates: 48.8584, 2.2945)
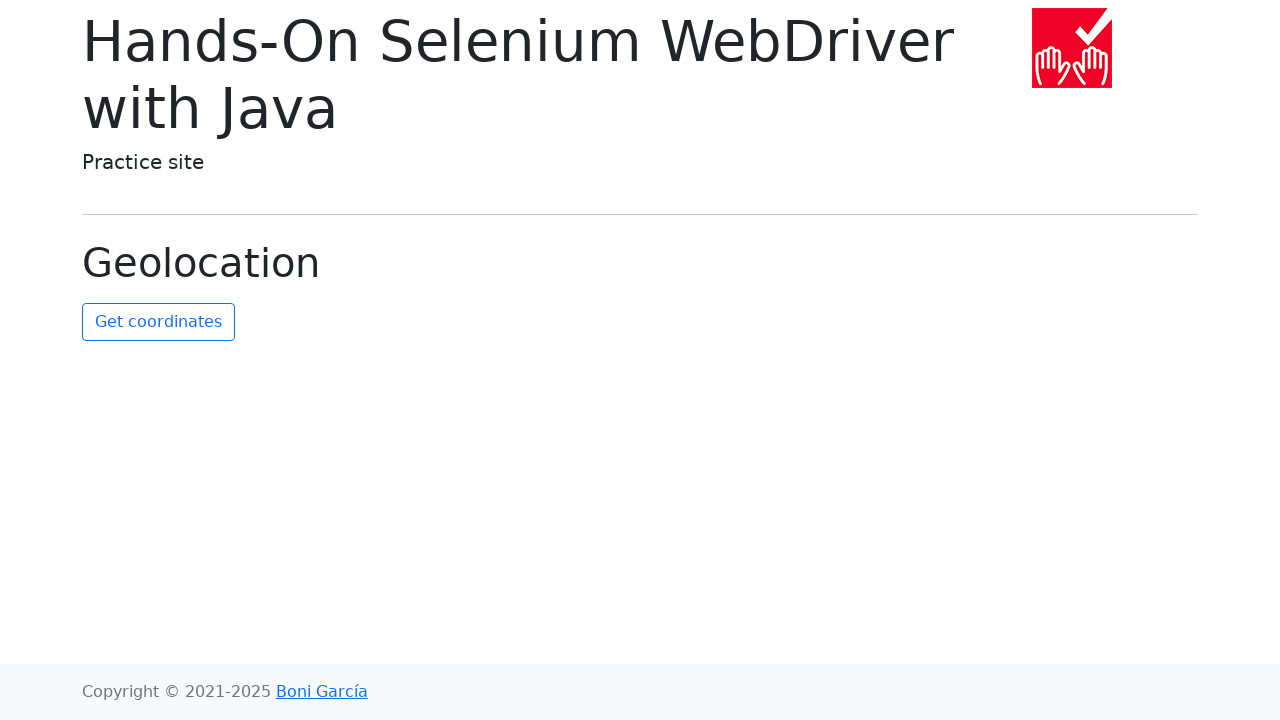

Granted geolocation permissions to the context
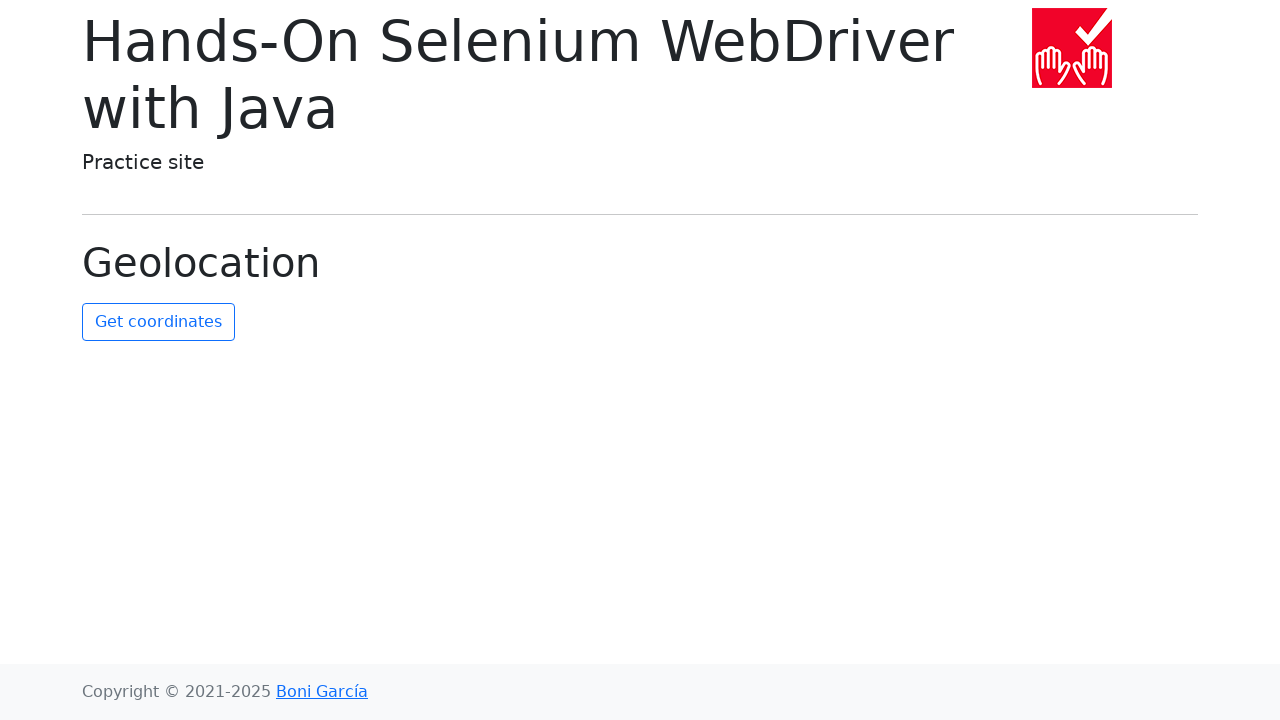

Reloaded the page to apply geolocation permissions
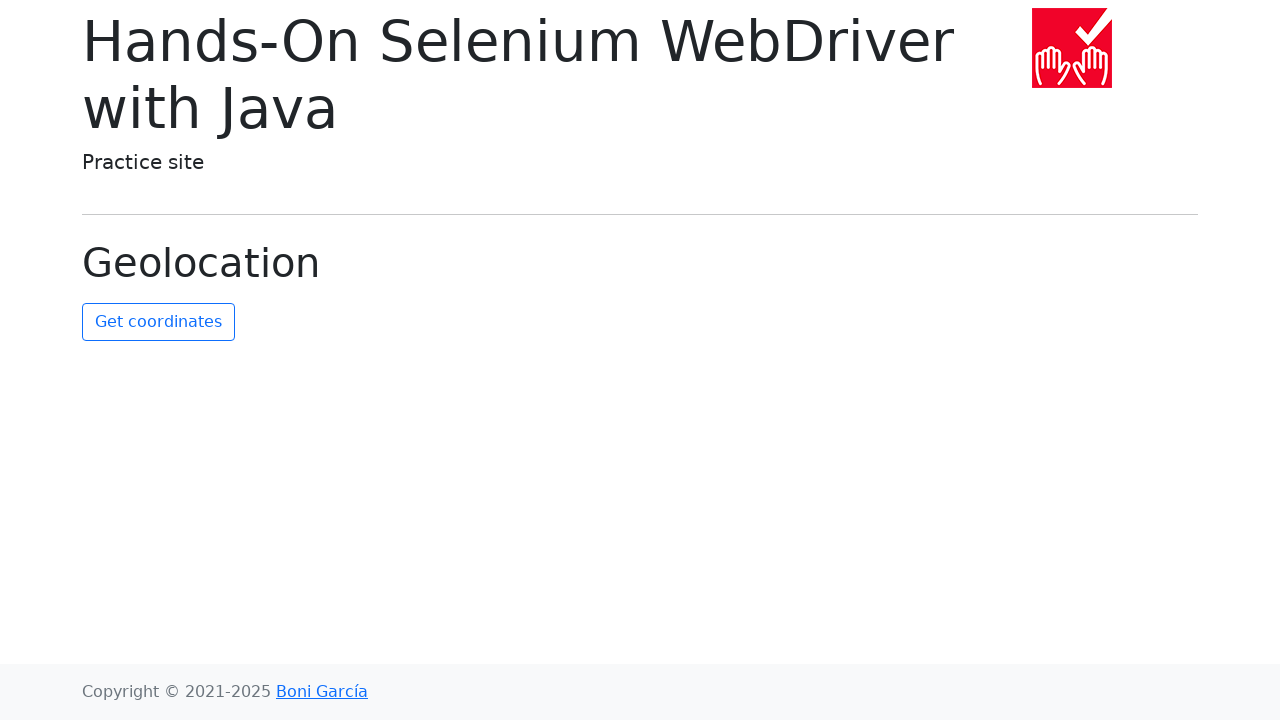

Clicked the 'Get Coordinates' button at (158, 322) on #get-coordinates
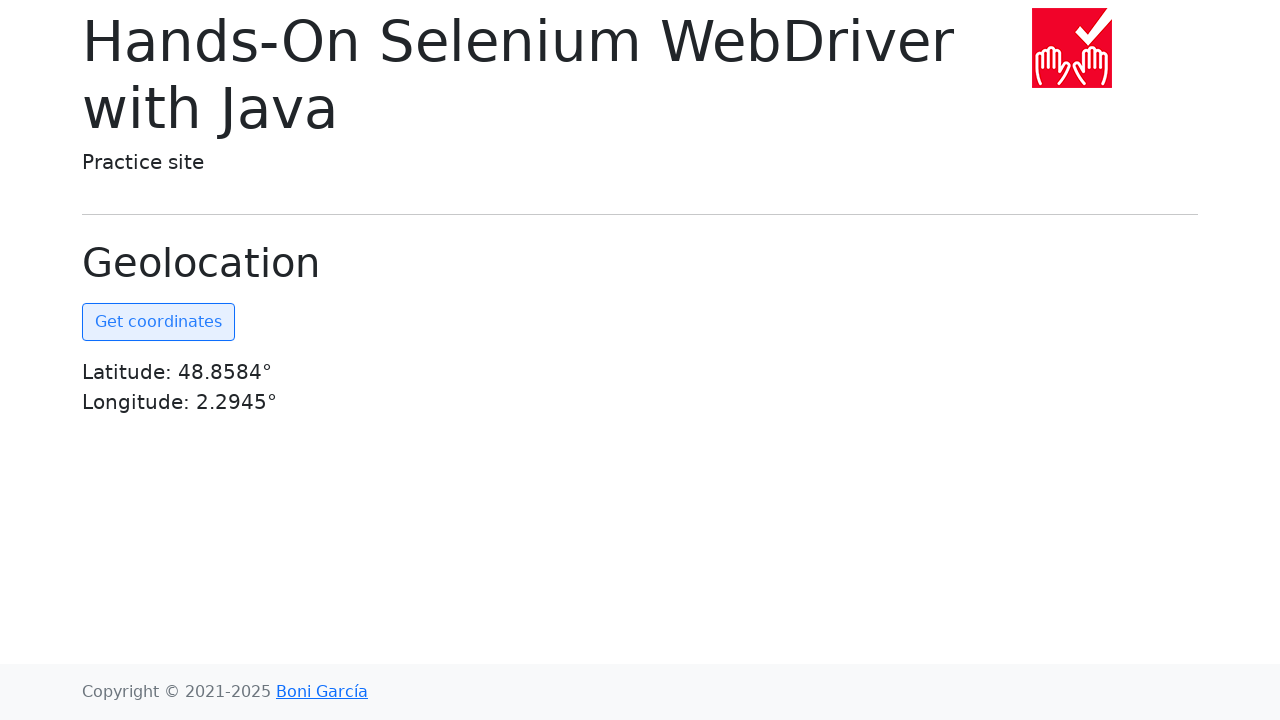

Coordinates element became visible with geolocation data
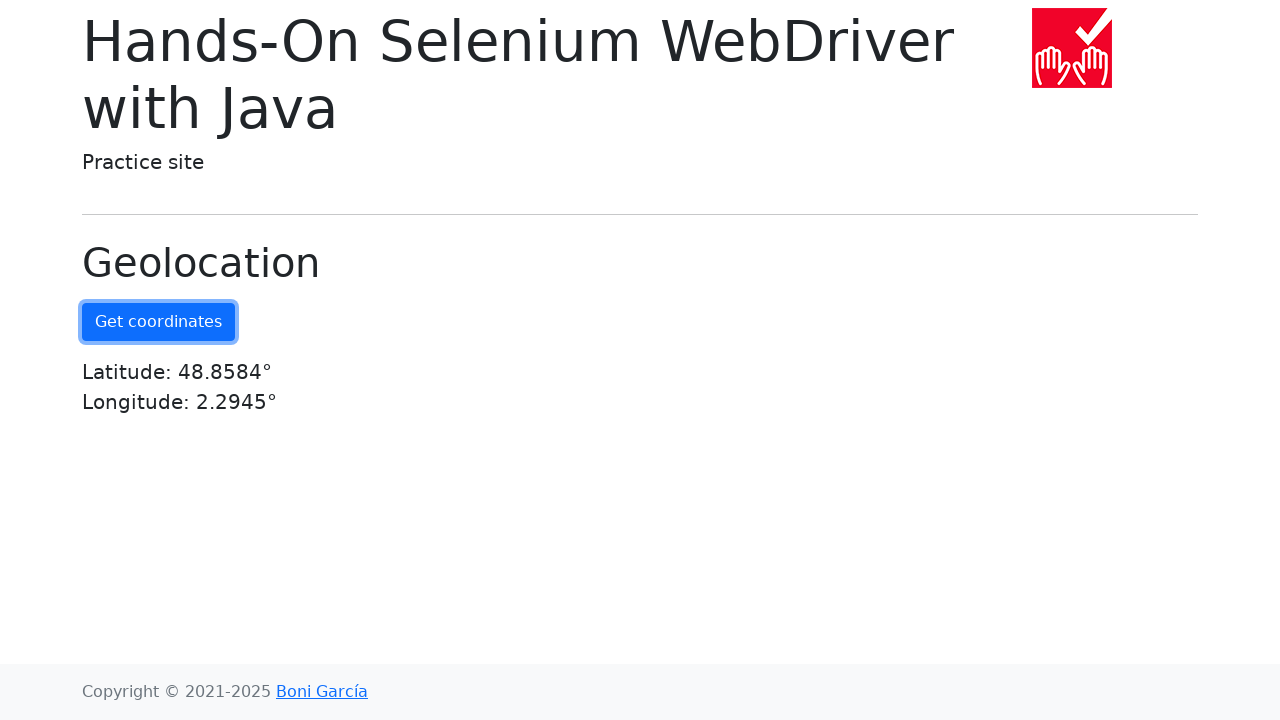

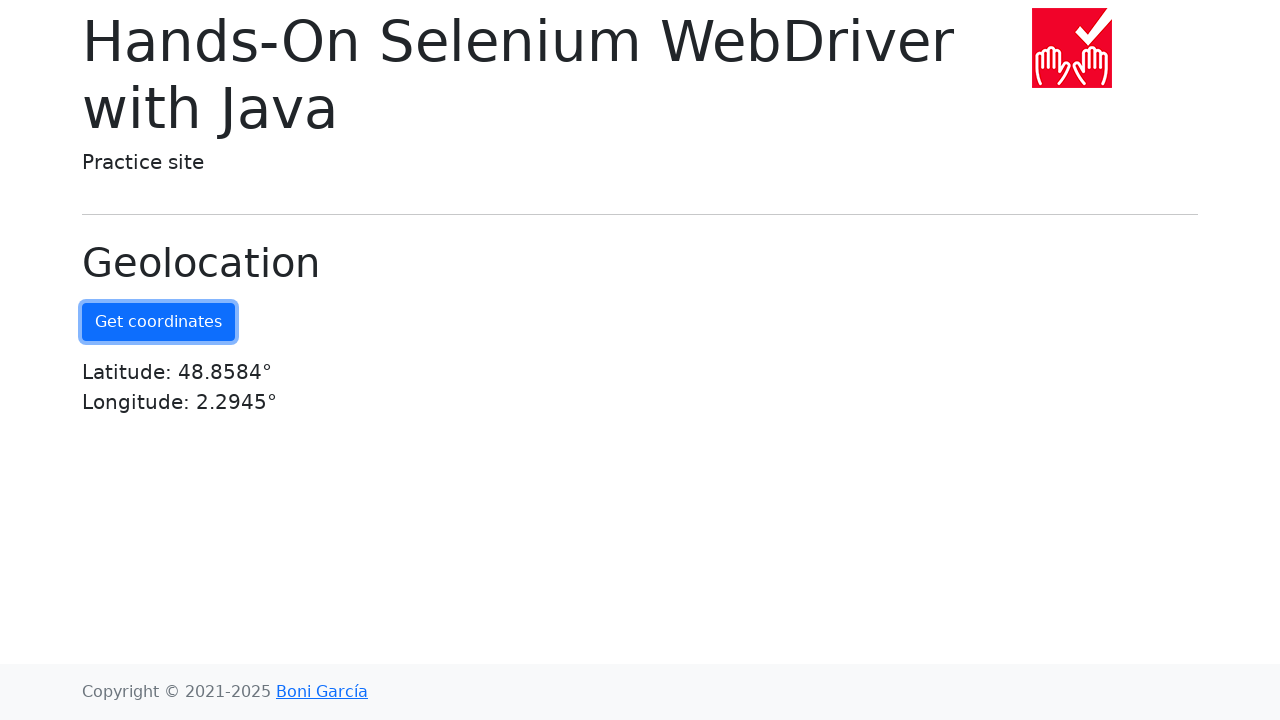